Tests window handling functionality by navigating to a page, opening a new window, switching between windows, and verifying content in both windows

Starting URL: https://the-internet.herokuapp.com/

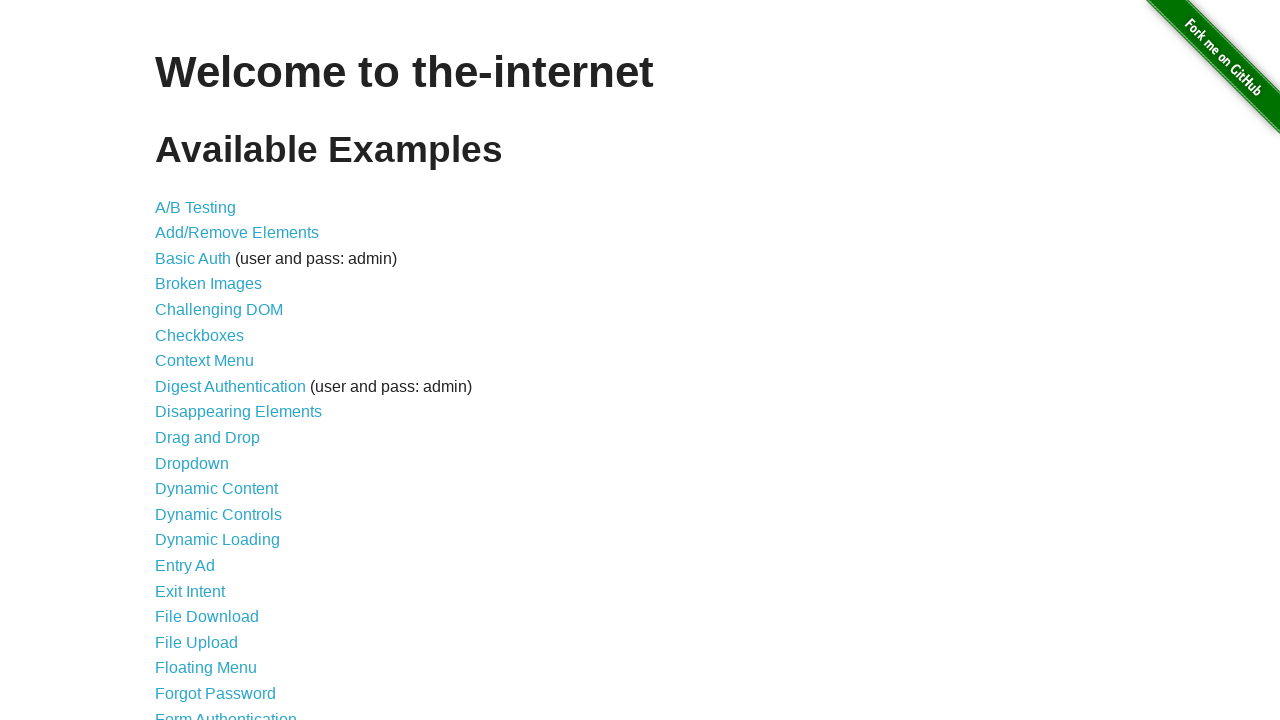

Clicked on the Windows link at (218, 369) on a[href='/windows']
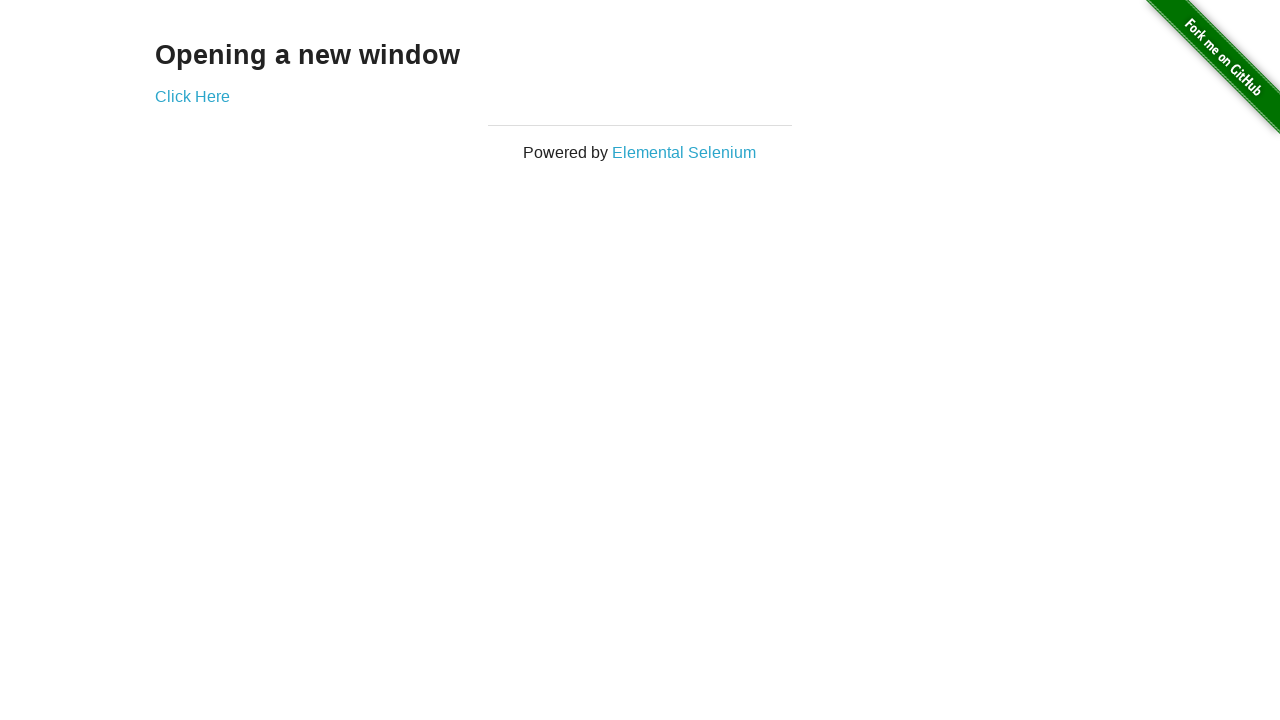

Clicked link to open a new window at (192, 96) on a[href='/windows/new']
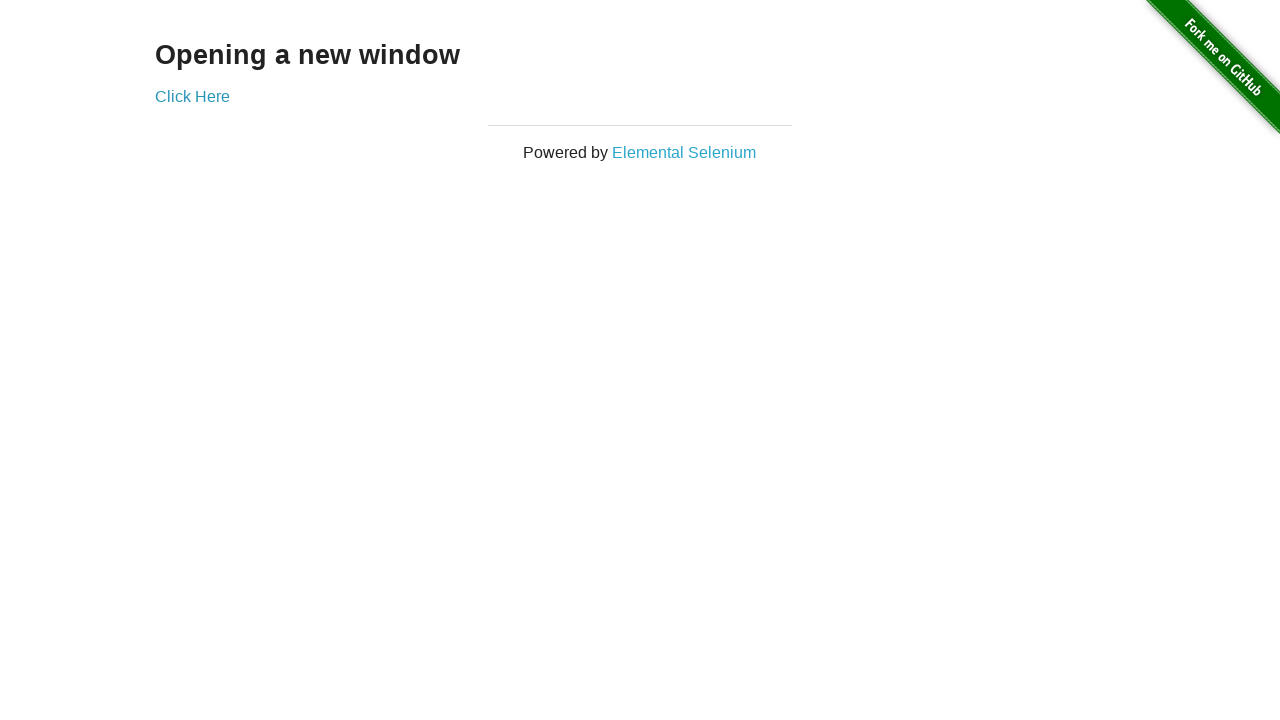

New window opened and captured
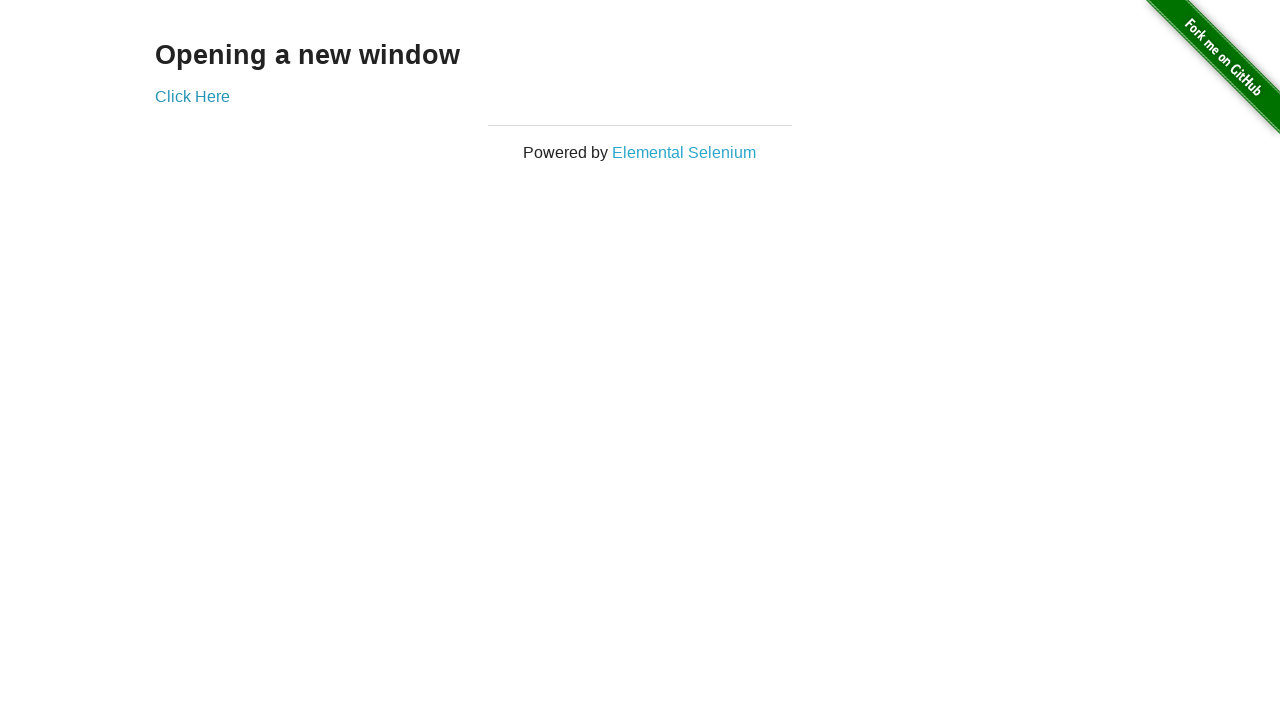

Retrieved text from new window: 'New Window'
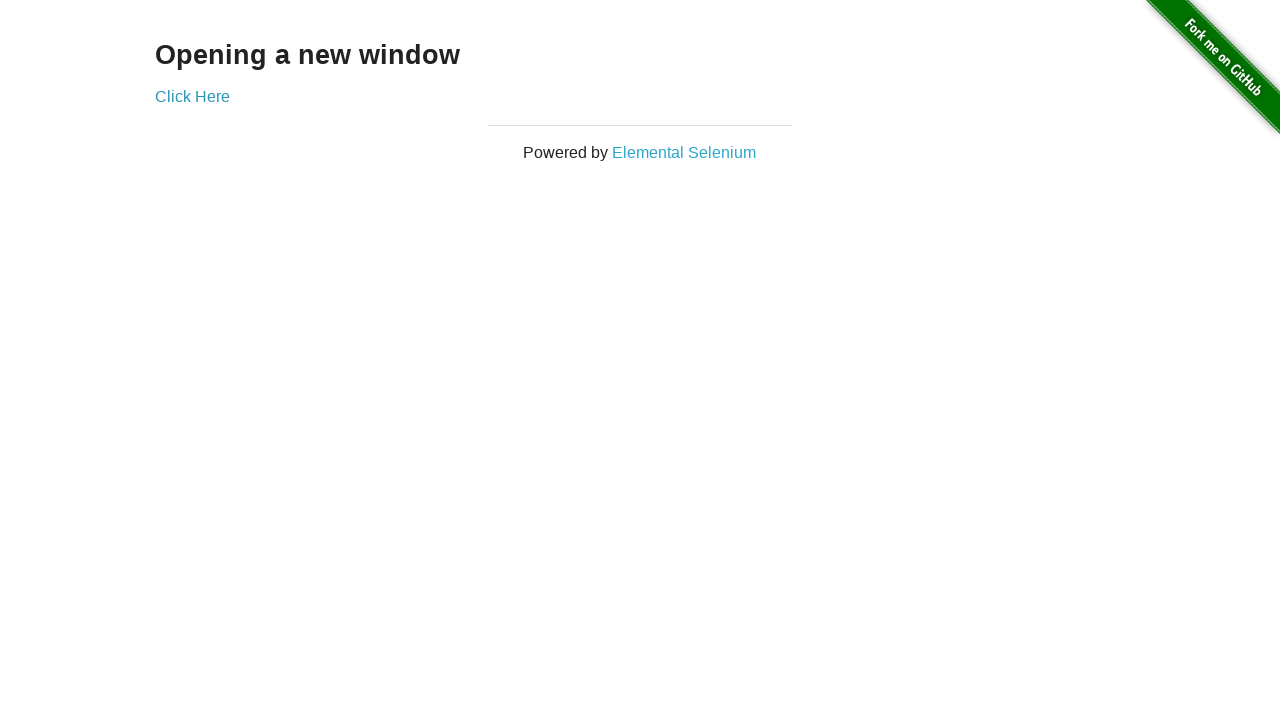

Retrieved text from original window: 'Opening a new window'
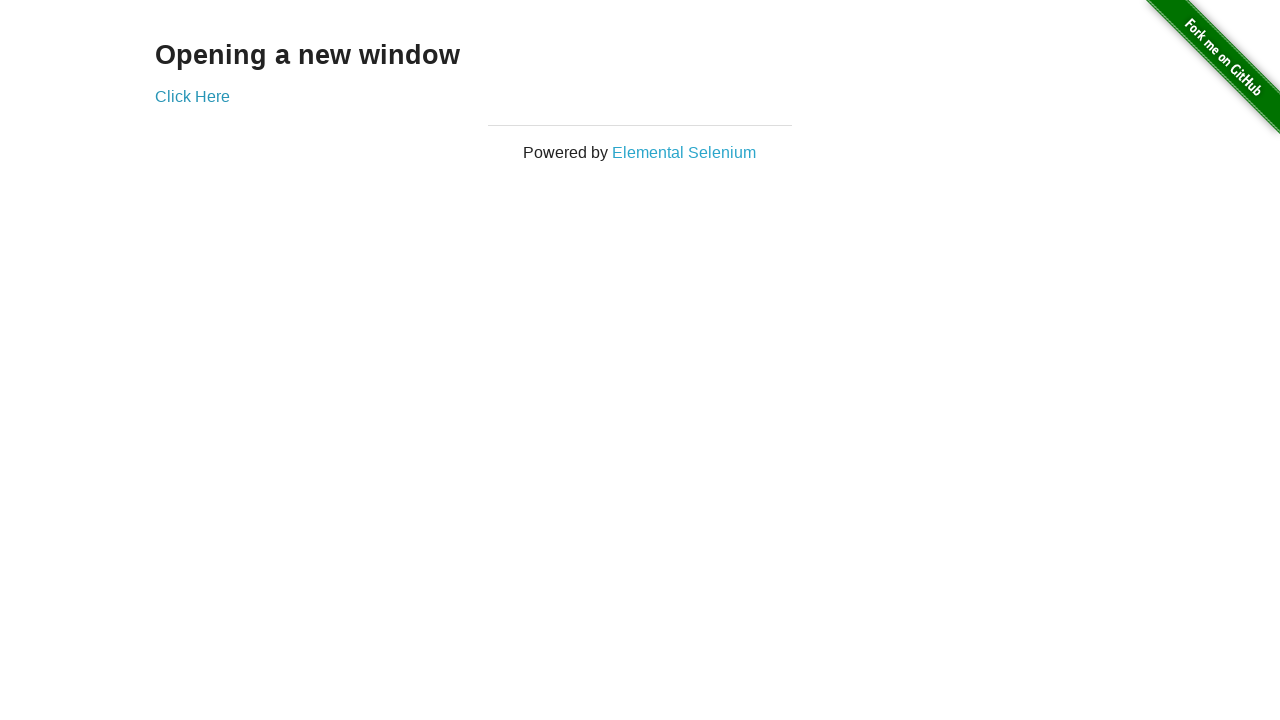

Closed the new window
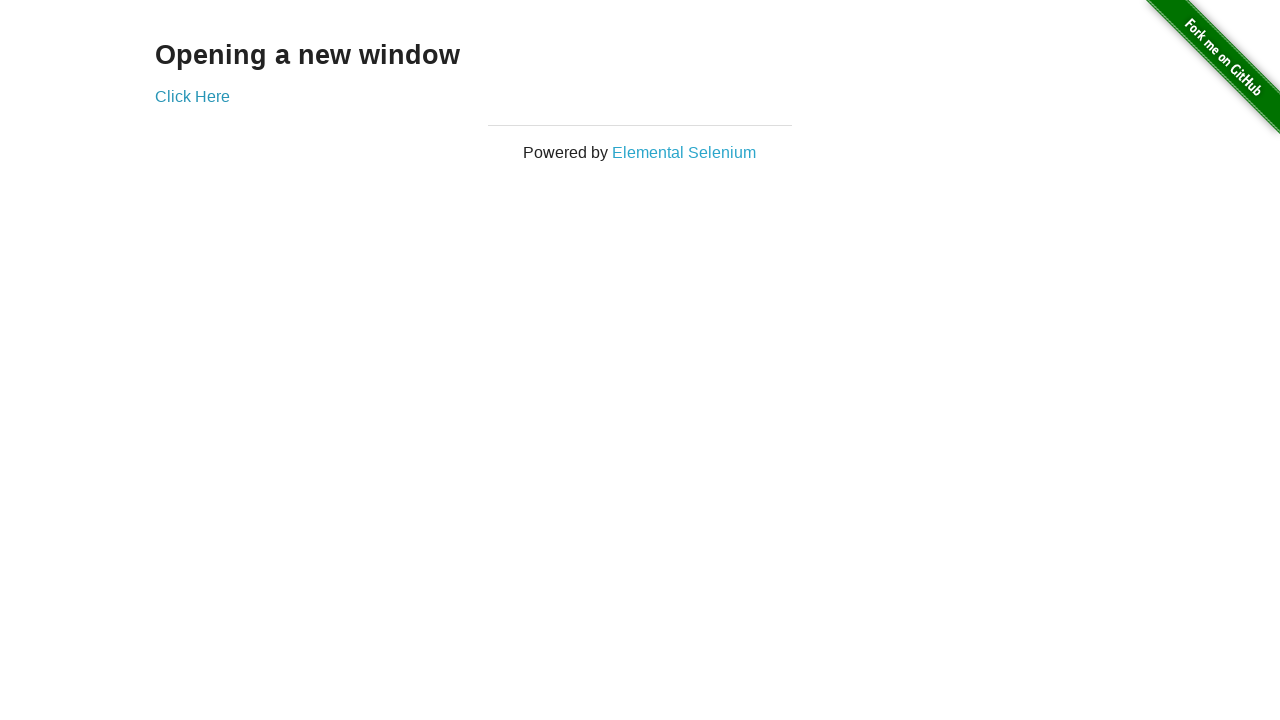

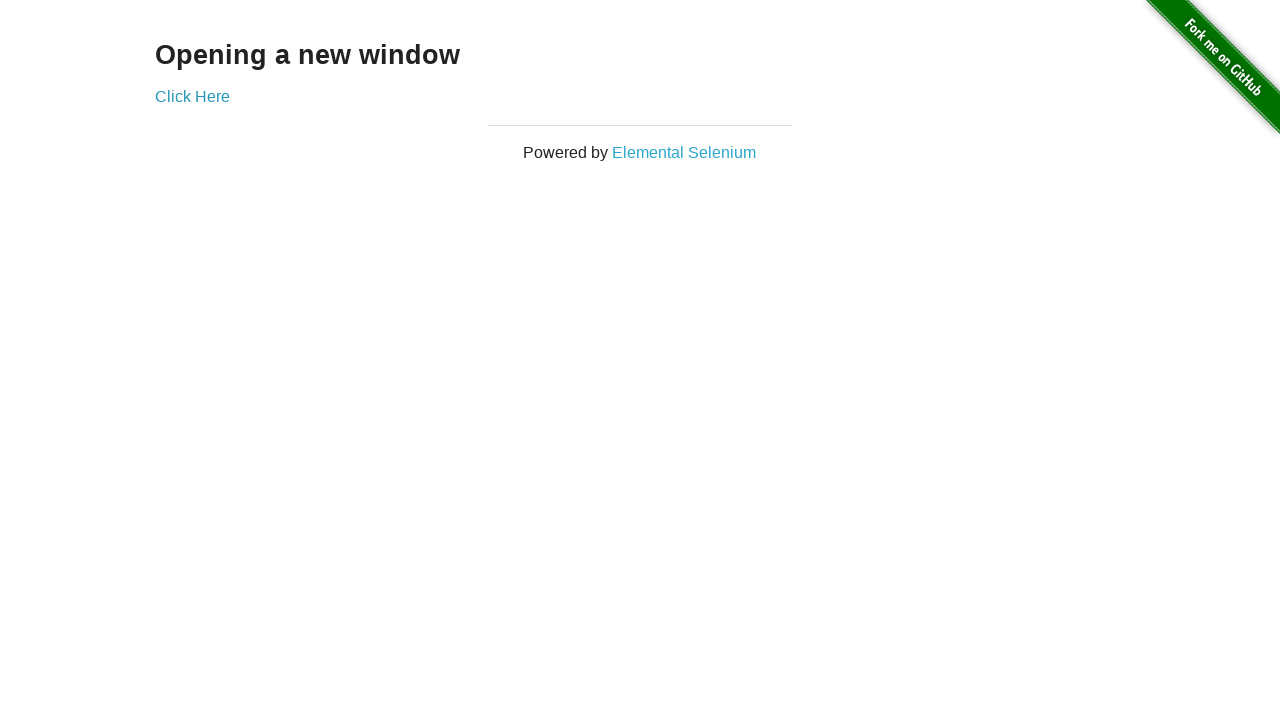